Tests form registration by filling out required fields including name, email, gender, and phone number, then submitting the form

Starting URL: https://demoqa.com/automation-practice-form

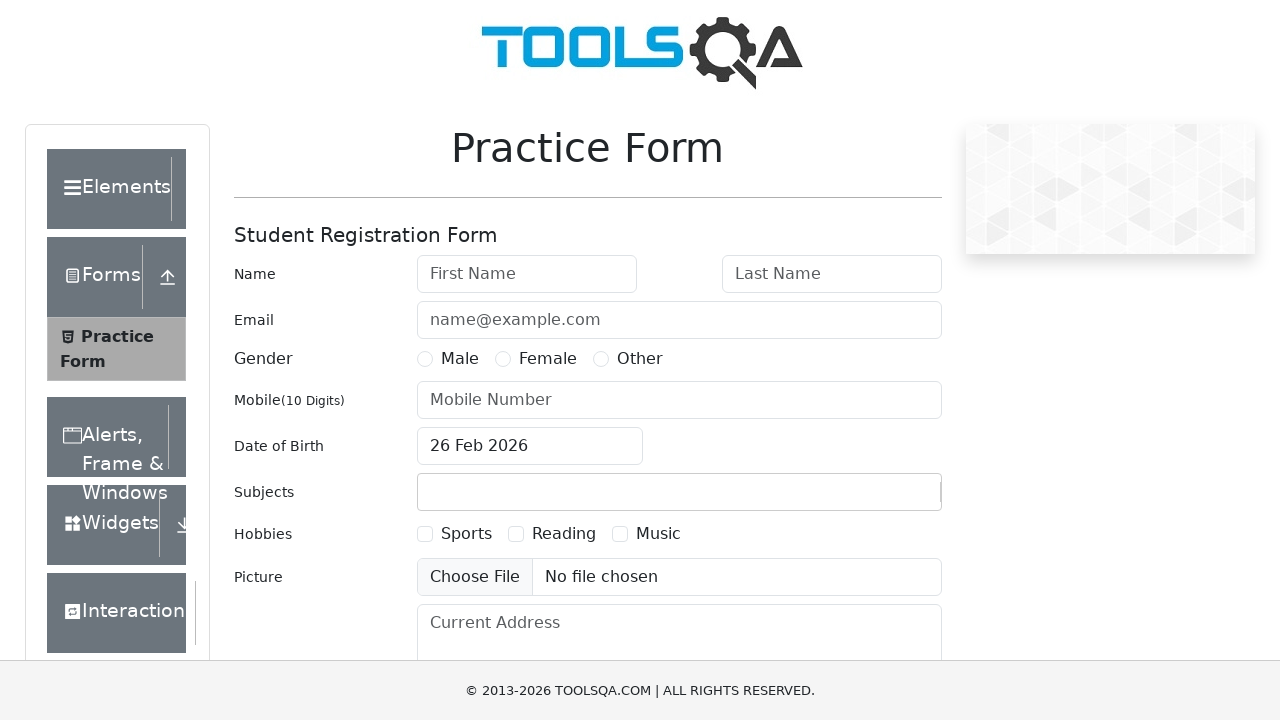

Filled first name field with 'Cristian' on #firstName
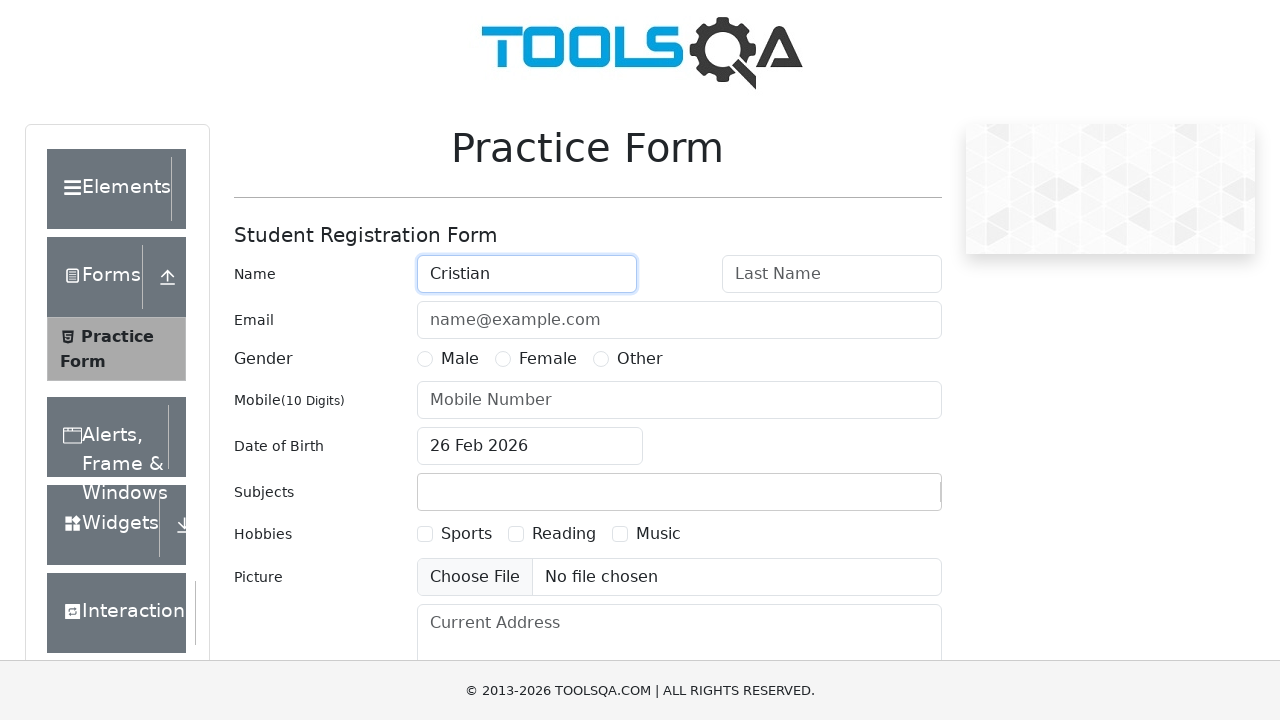

Filled last name field with 'Castro' on #lastName
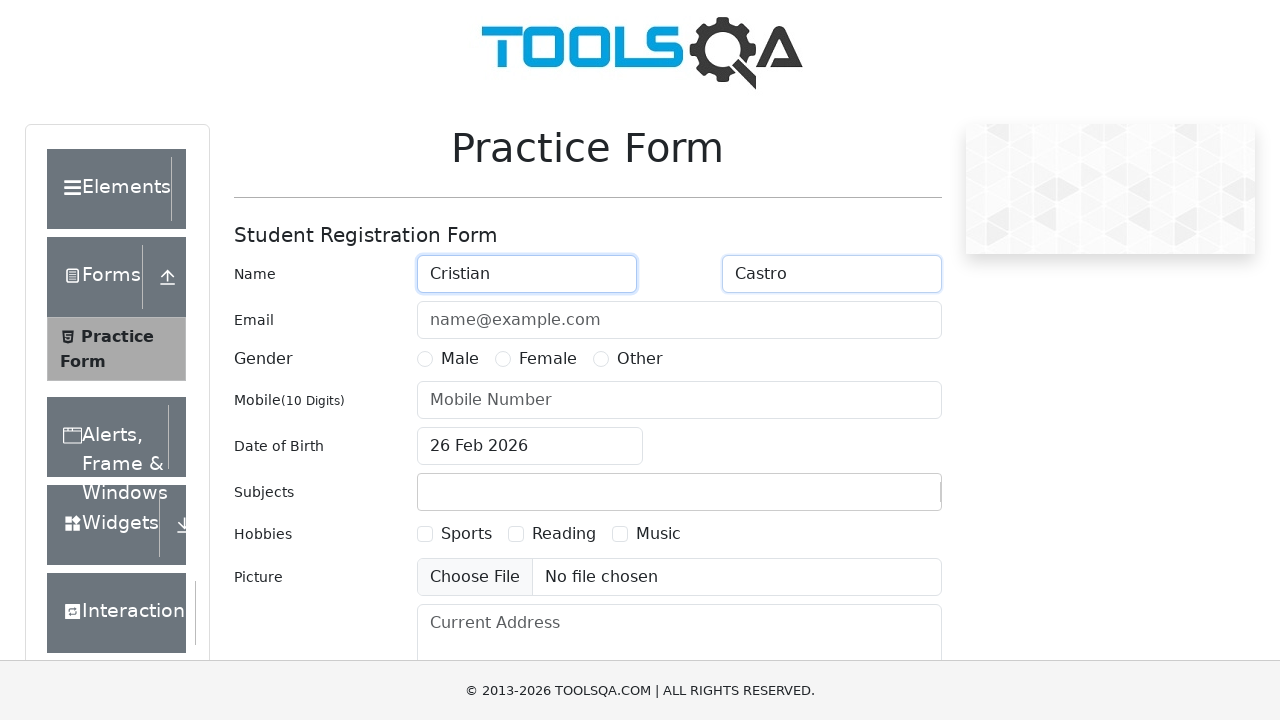

Filled email field with 'cristian.castro@email.com' on #userEmail
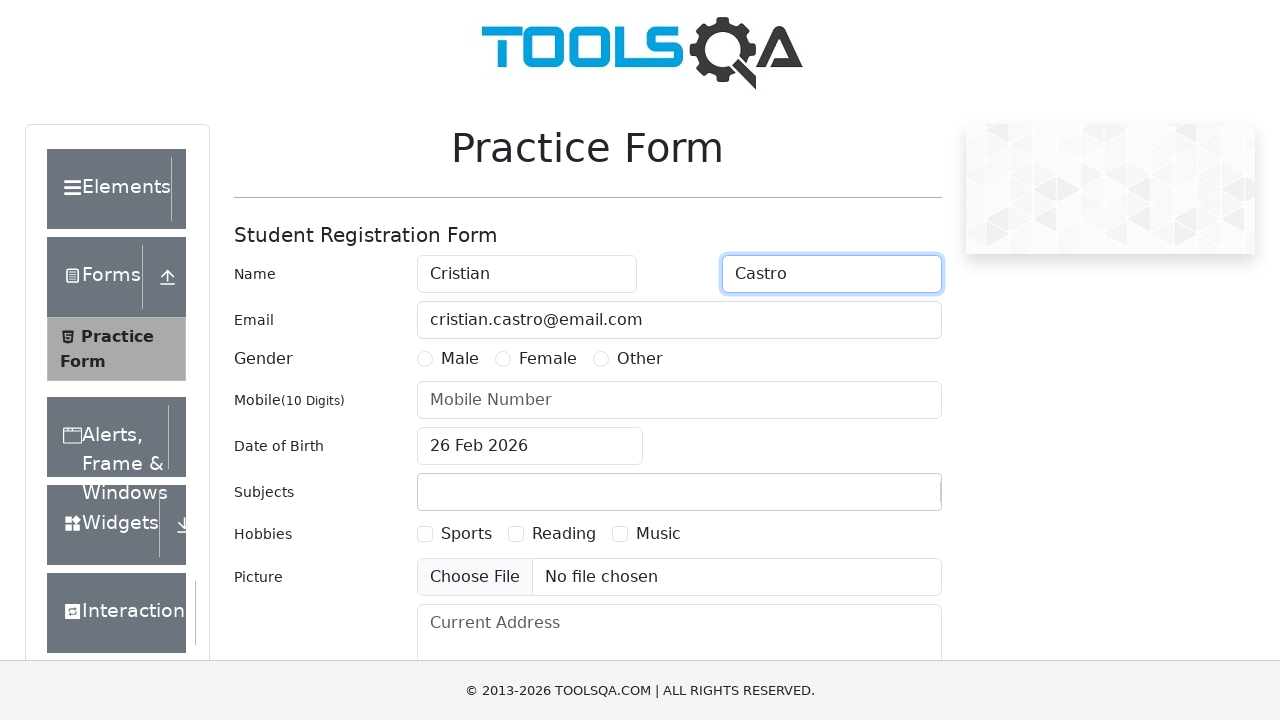

Selected 'Male' gender option at (460, 359) on xpath=//label[text()='Male']
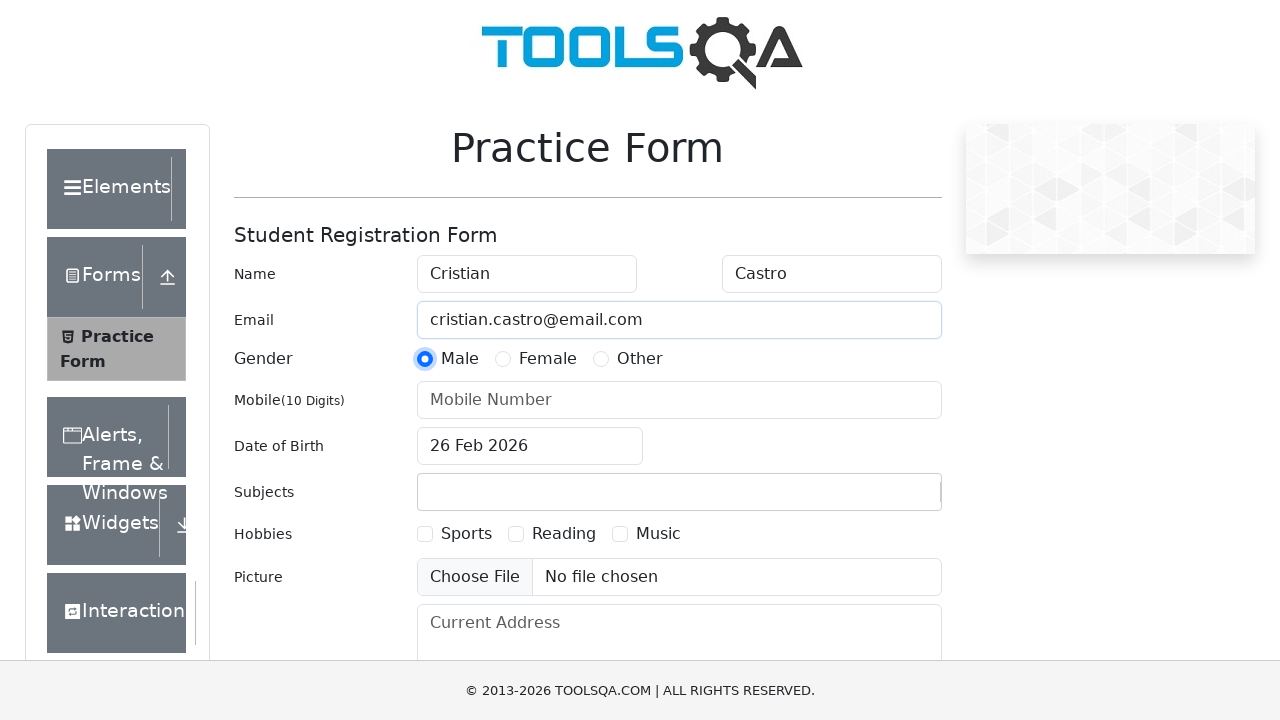

Filled phone number field with '3011234567' on #userNumber
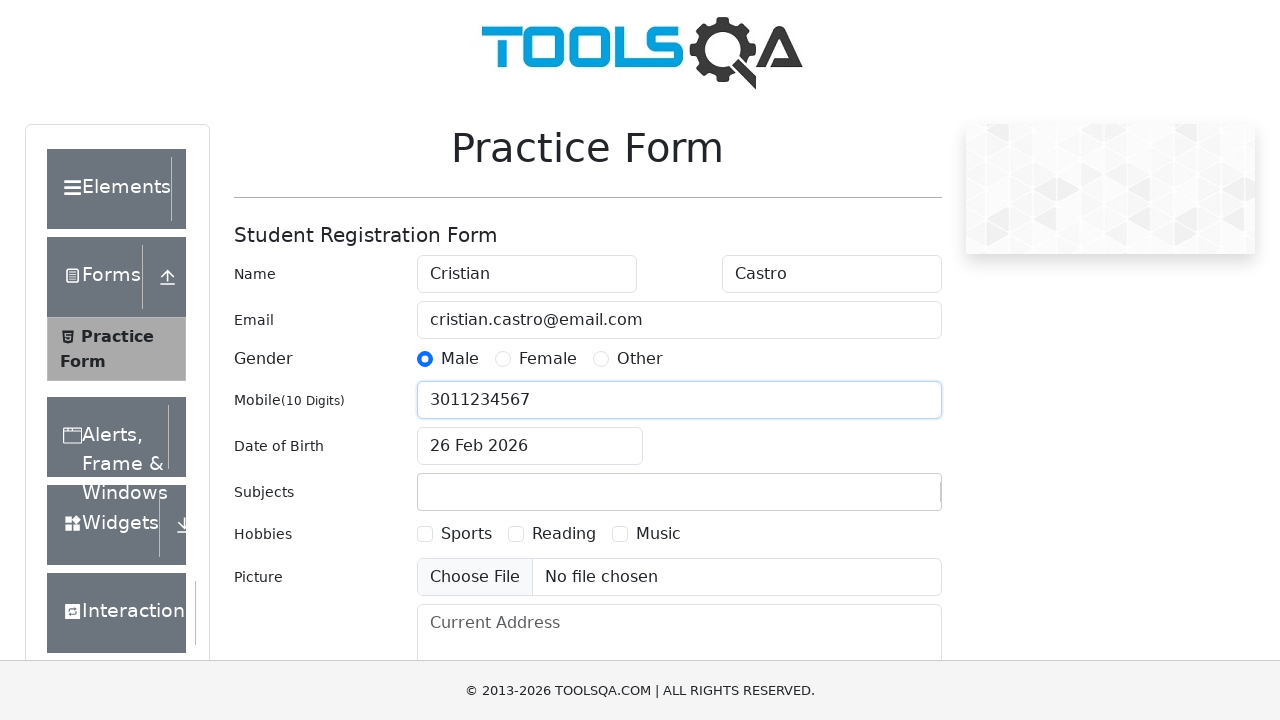

Scrolled to bottom of form to reveal submit button
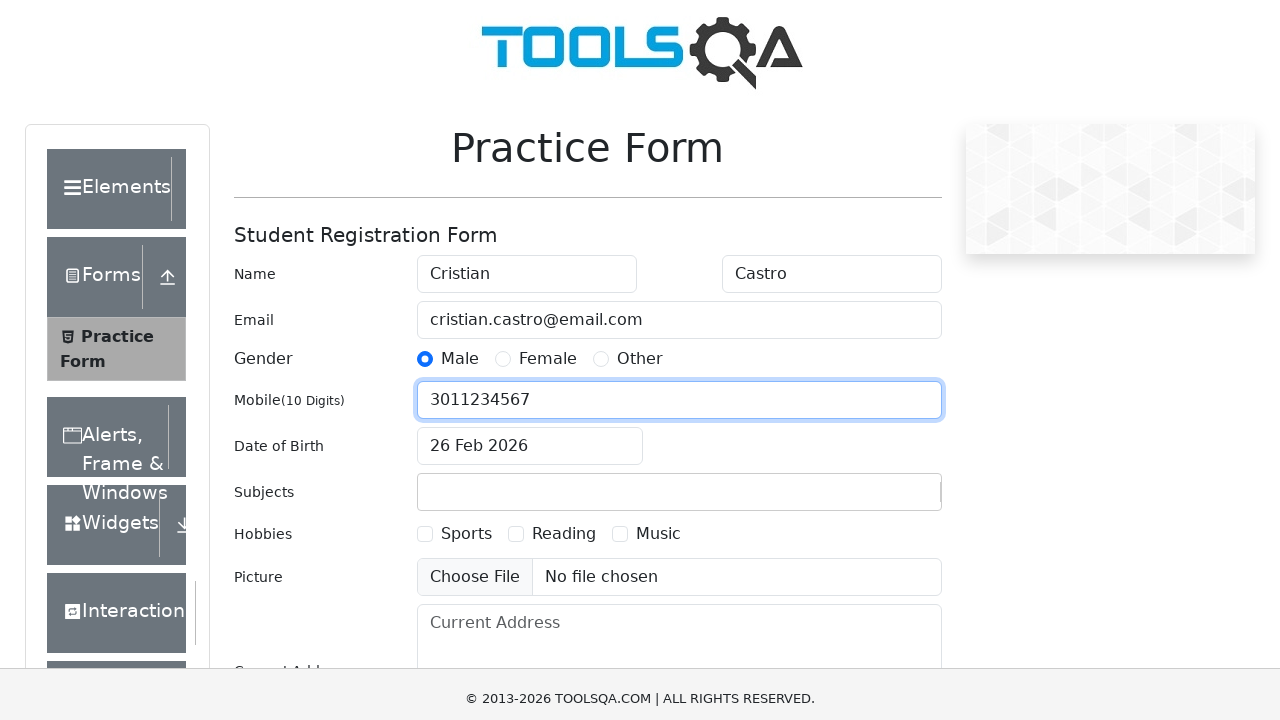

Clicked submit button to register user at (885, 499) on #submit
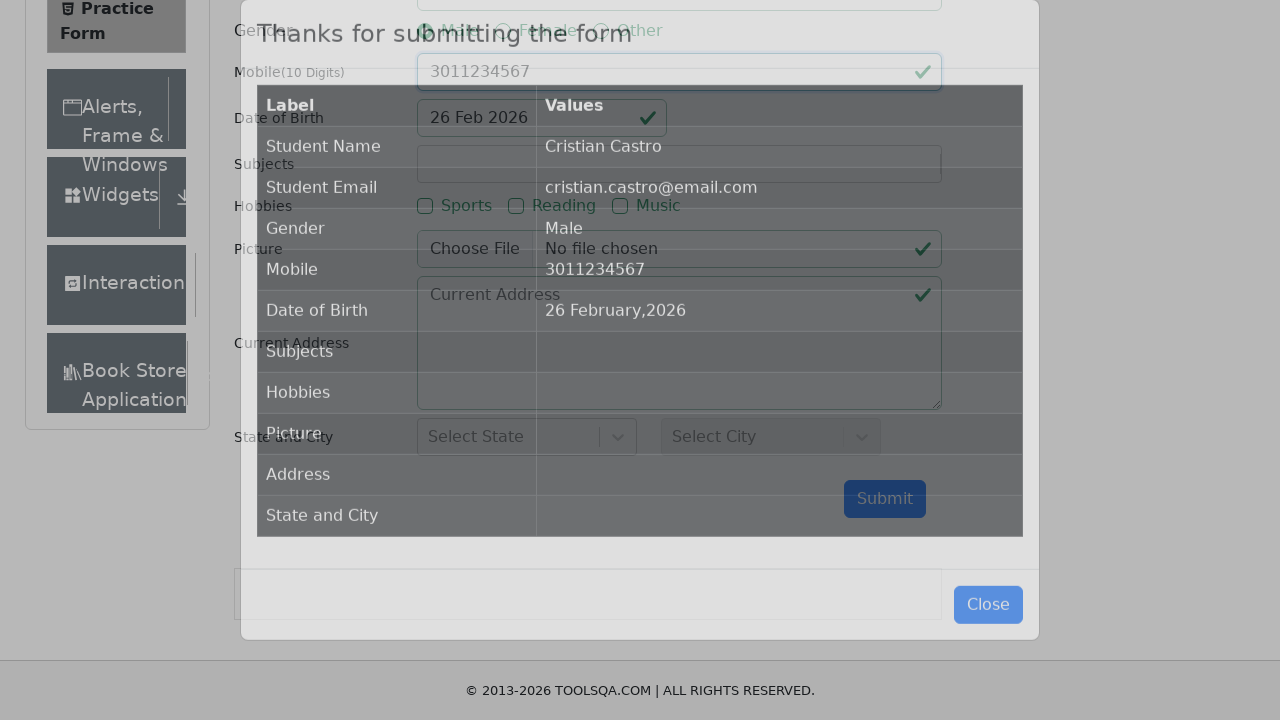

Registration successful - modal confirmation appeared
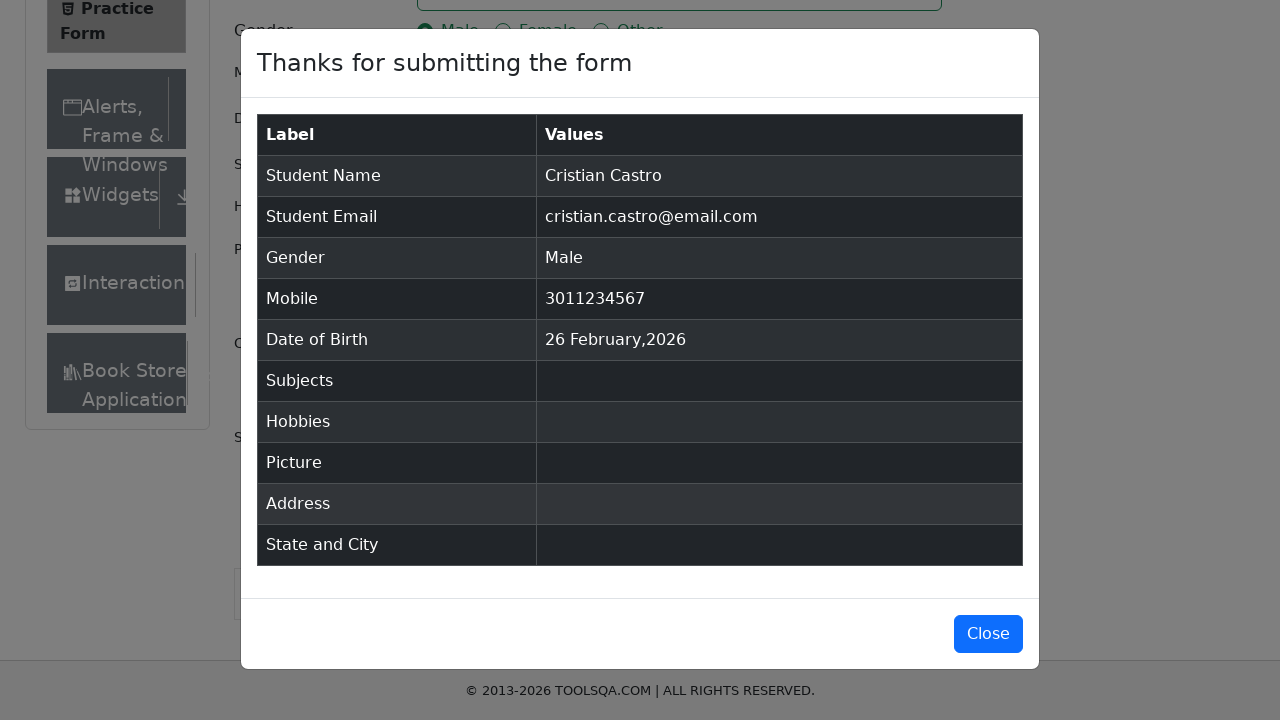

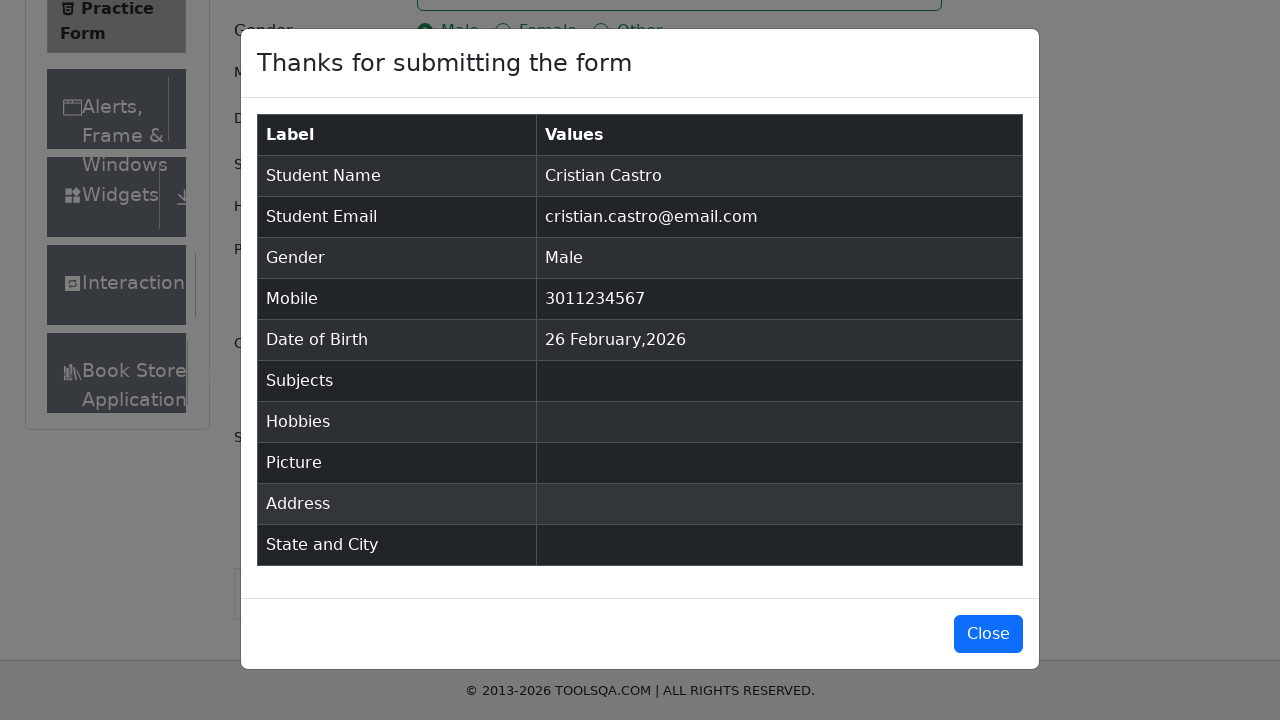